Tests the home page of the Demoblaze store by navigating to it and verifying the page title is "STORE".

Starting URL: https://www.demoblaze.com/index.html

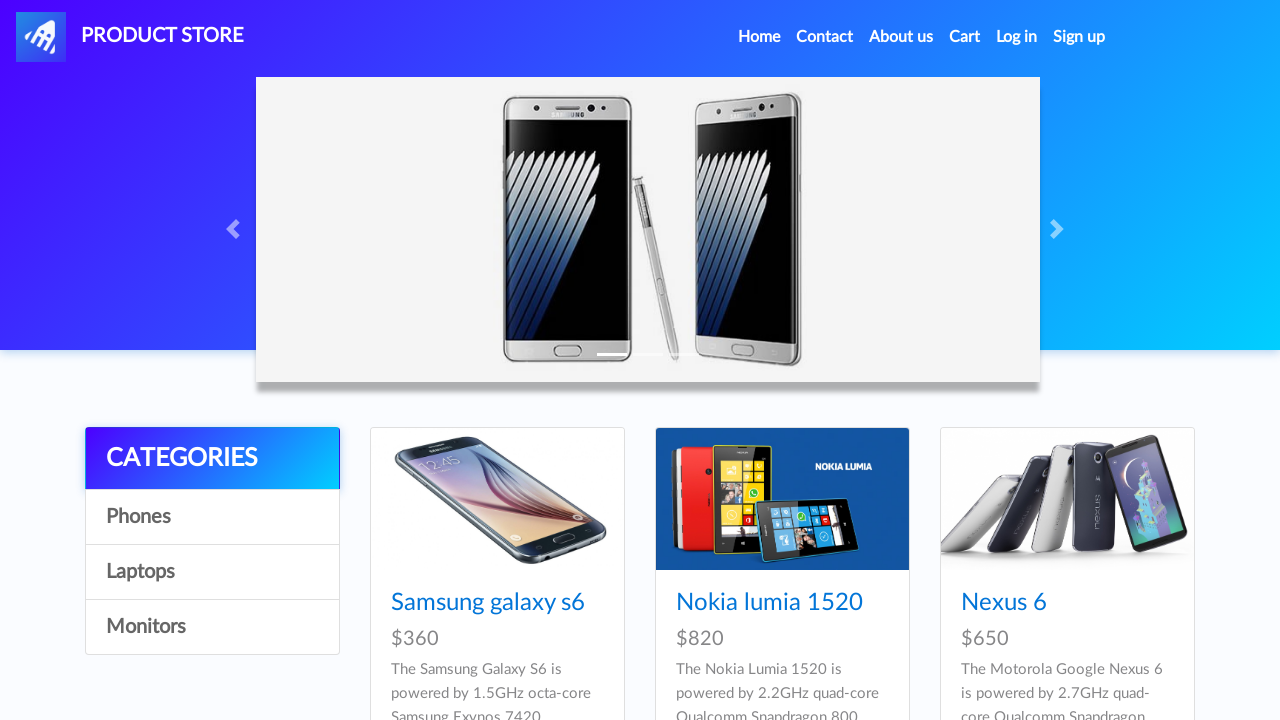

Waited for page to load (domcontentloaded state)
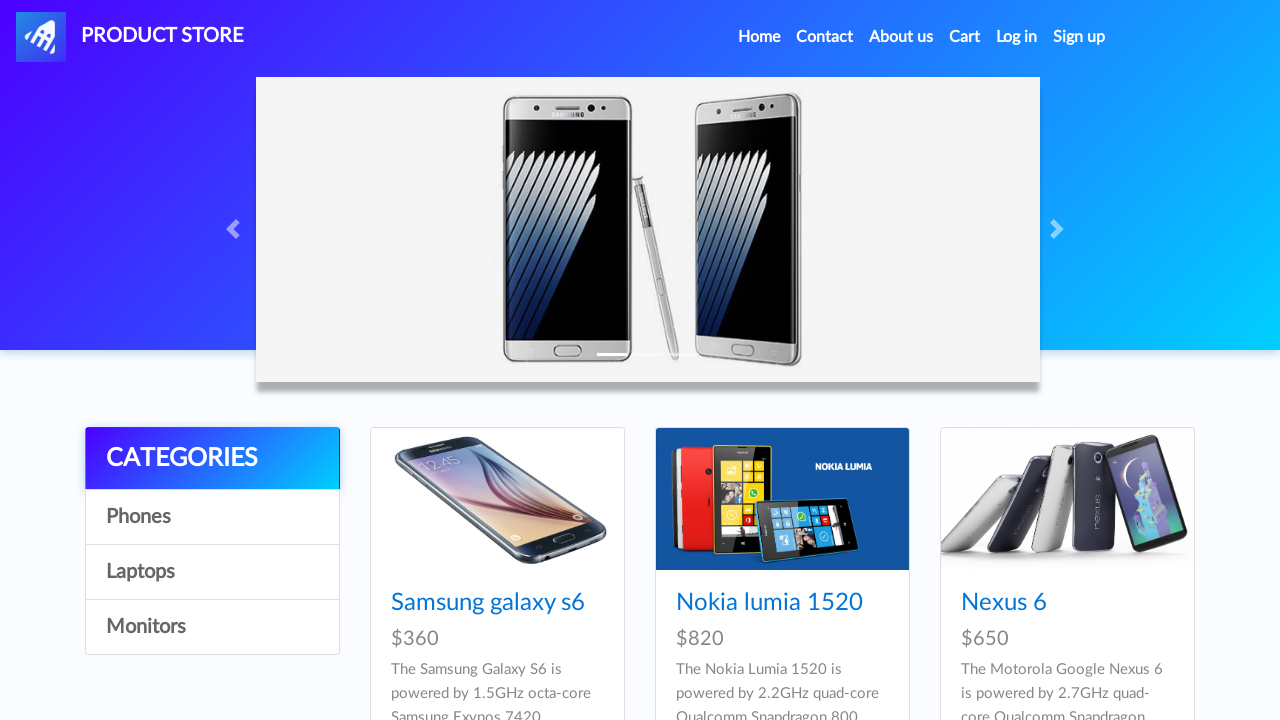

Verified page title is 'STORE'
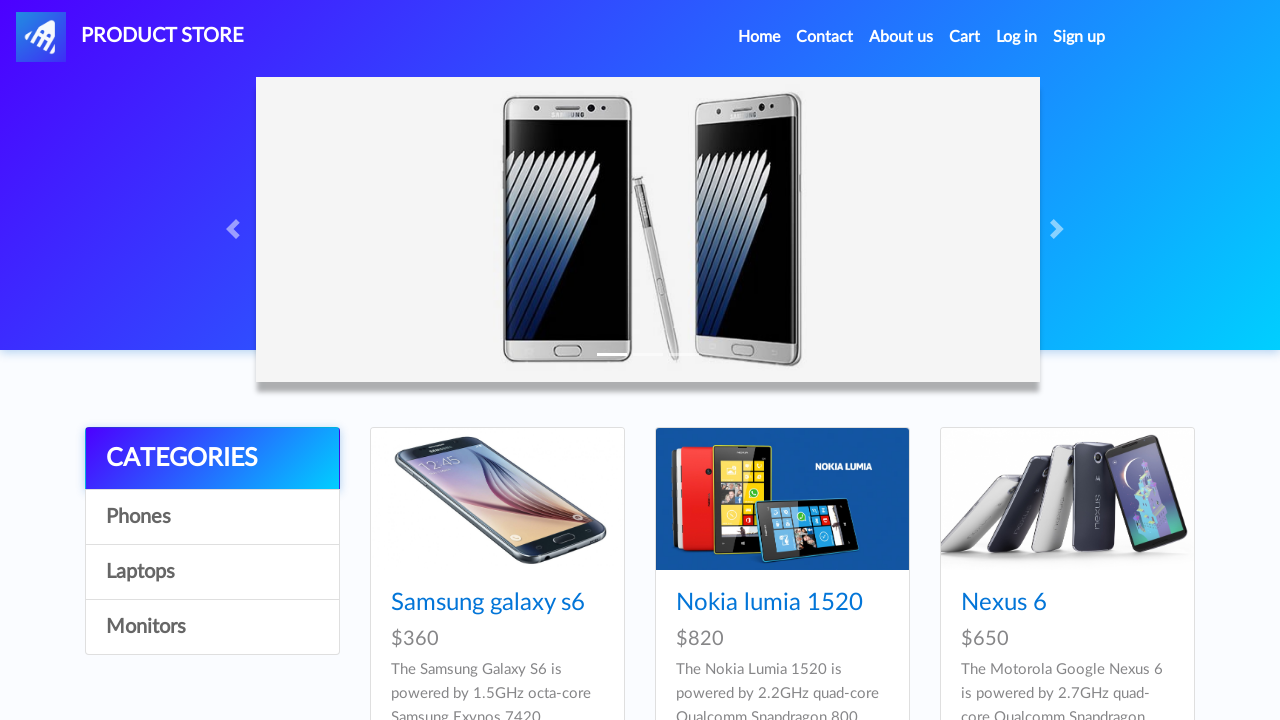

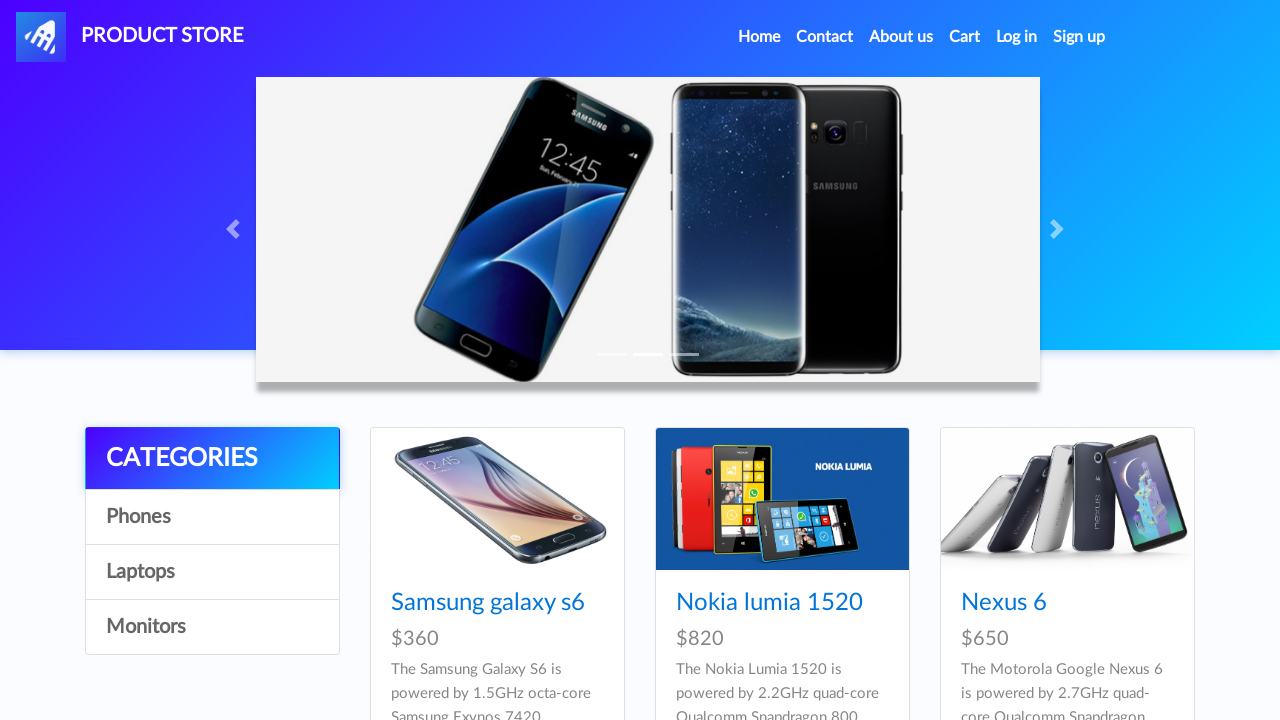